Tests a simple form by filling in first name, last name, city, and country fields, then clicking the submit button.

Starting URL: http://suninjuly.github.io/simple_form_find_task.html

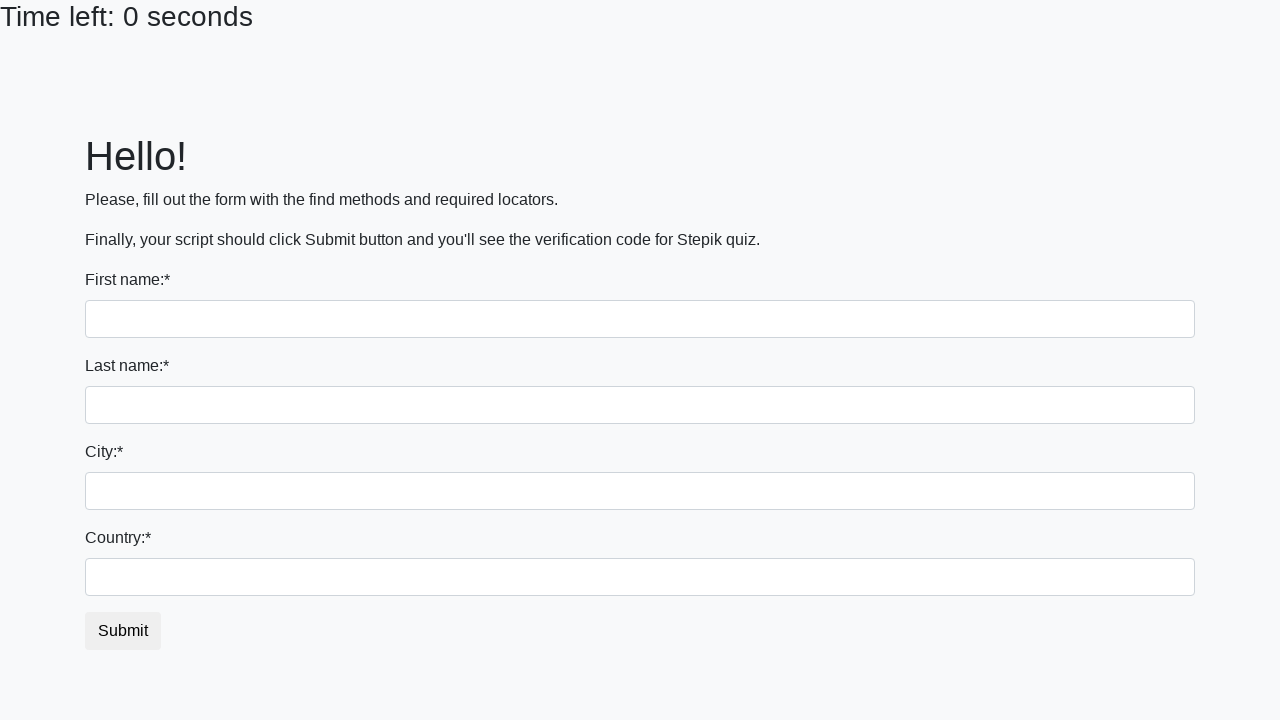

Filled first name field with 'Ivan' on input[name='first_name']
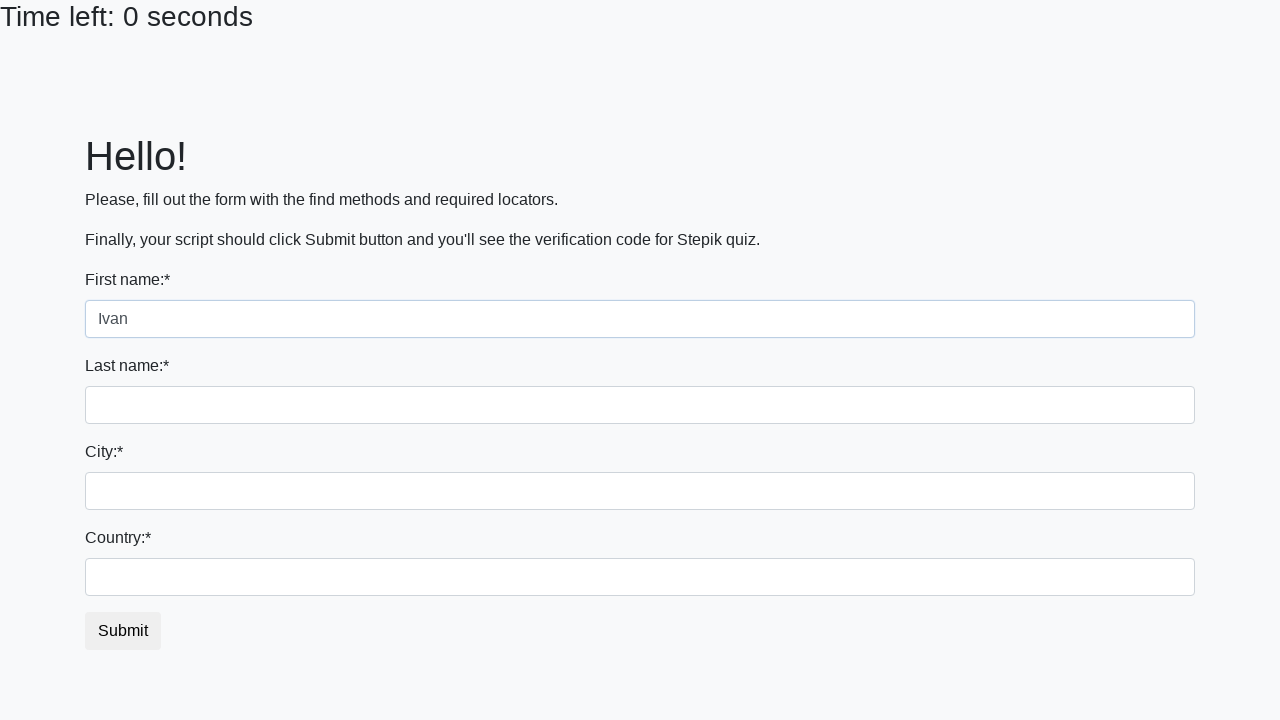

Filled last name field with 'Petrov' on input[name='last_name']
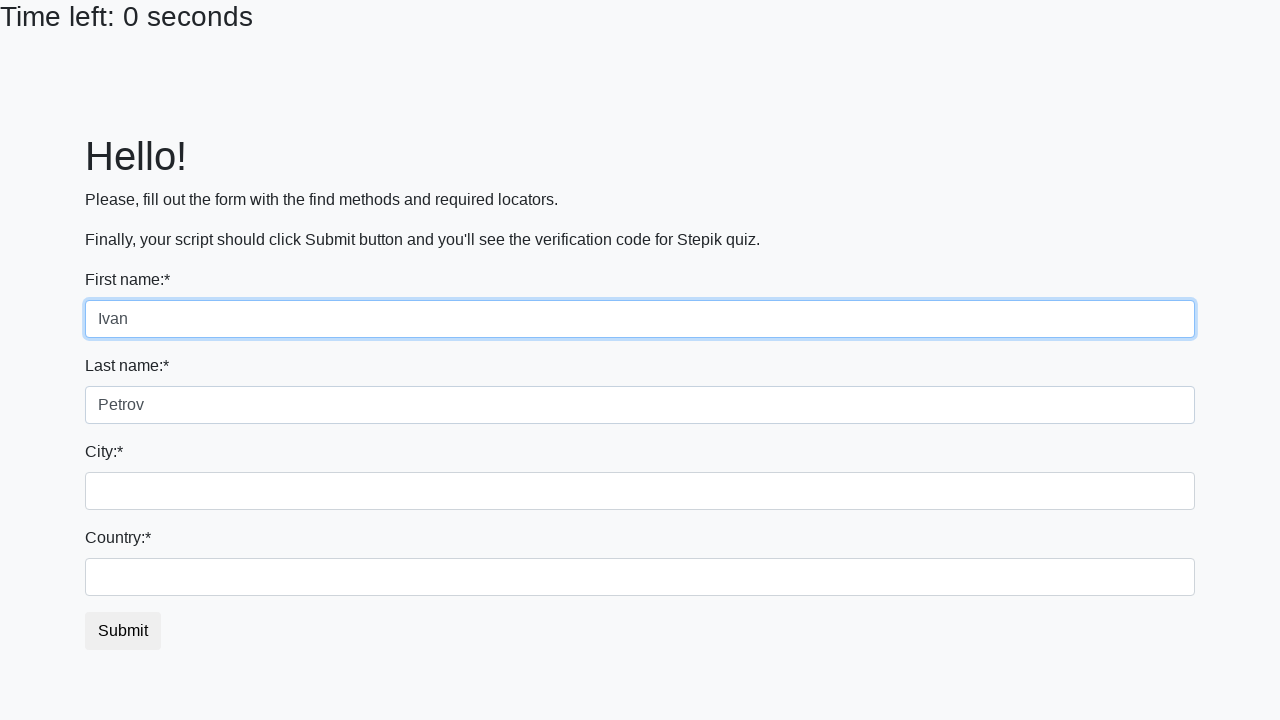

Filled city field with 'Smolensk' on .form-control.city
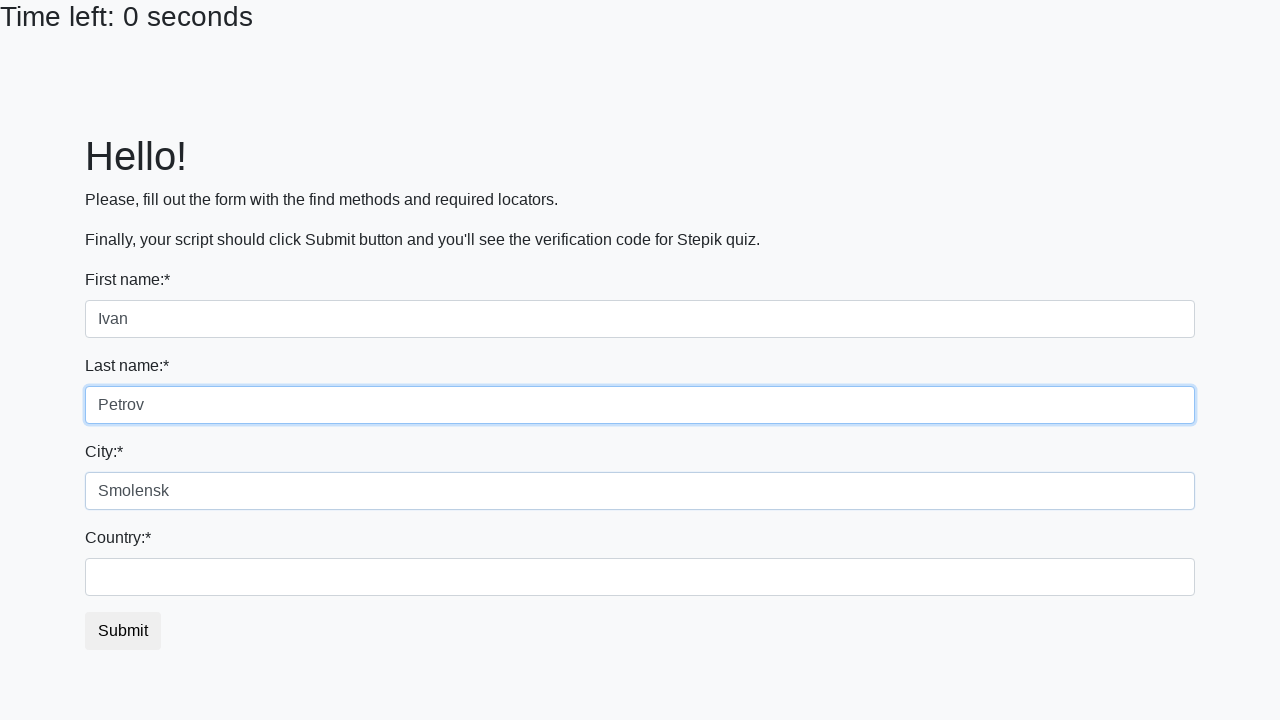

Filled country field with 'Russia' on #country
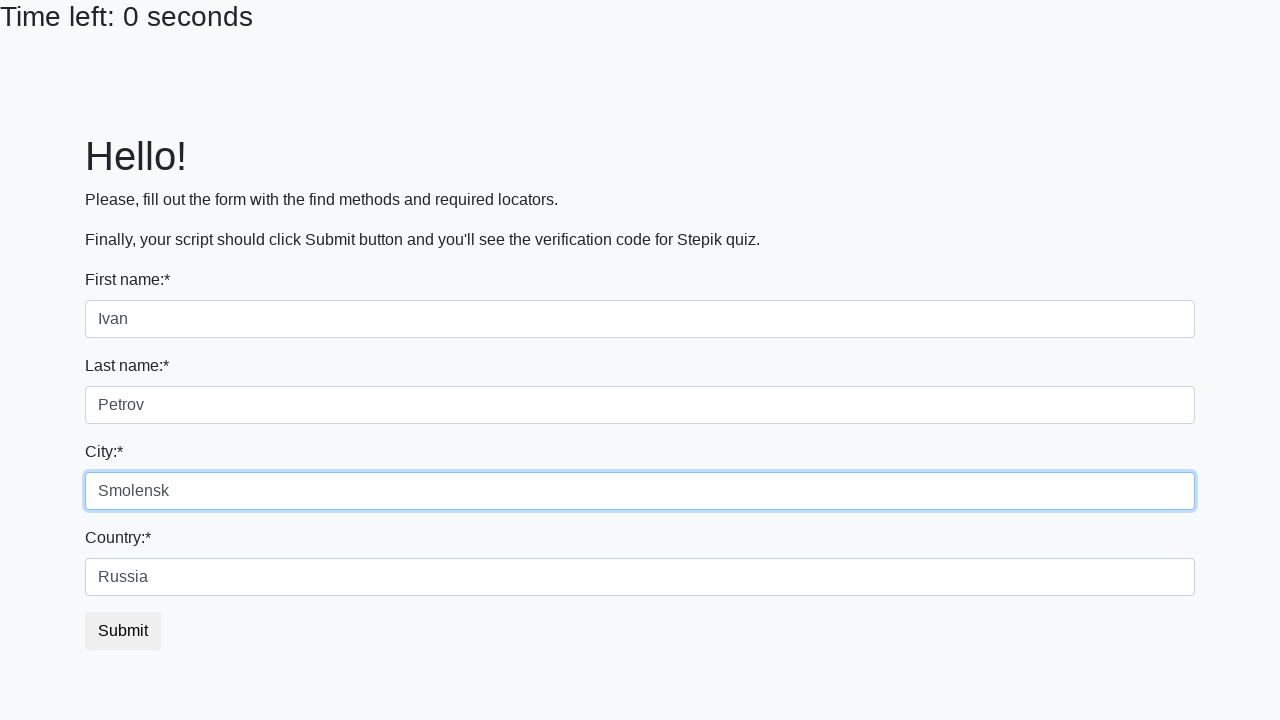

Clicked submit button to complete form at (123, 631) on button.btn
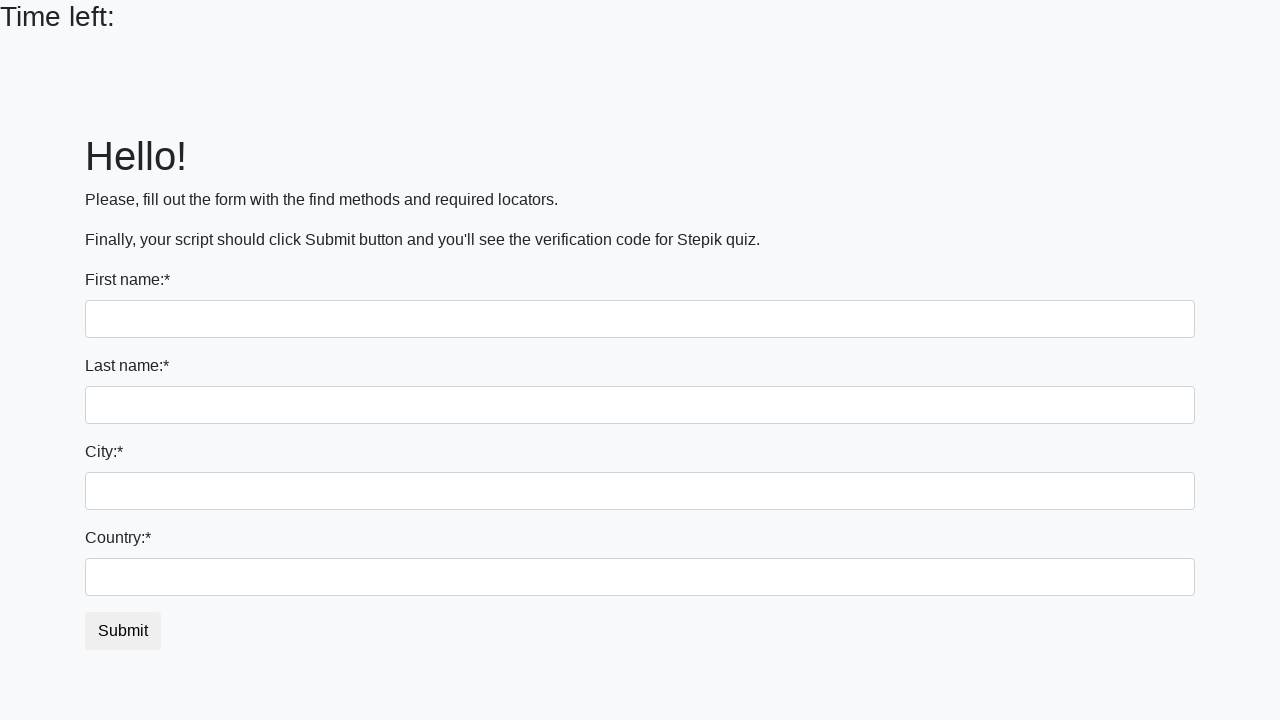

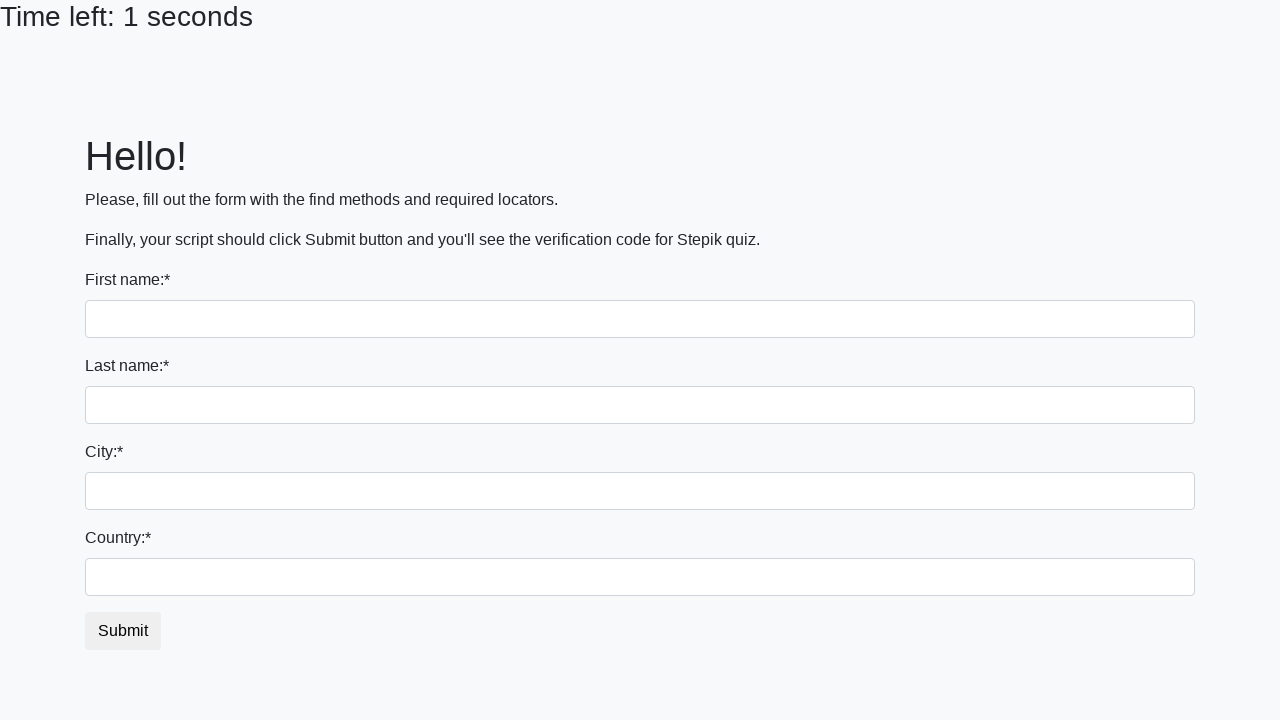